Basic browser test that navigates to the ActiTime website and maximizes the browser window

Starting URL: https://www.actitime.com/

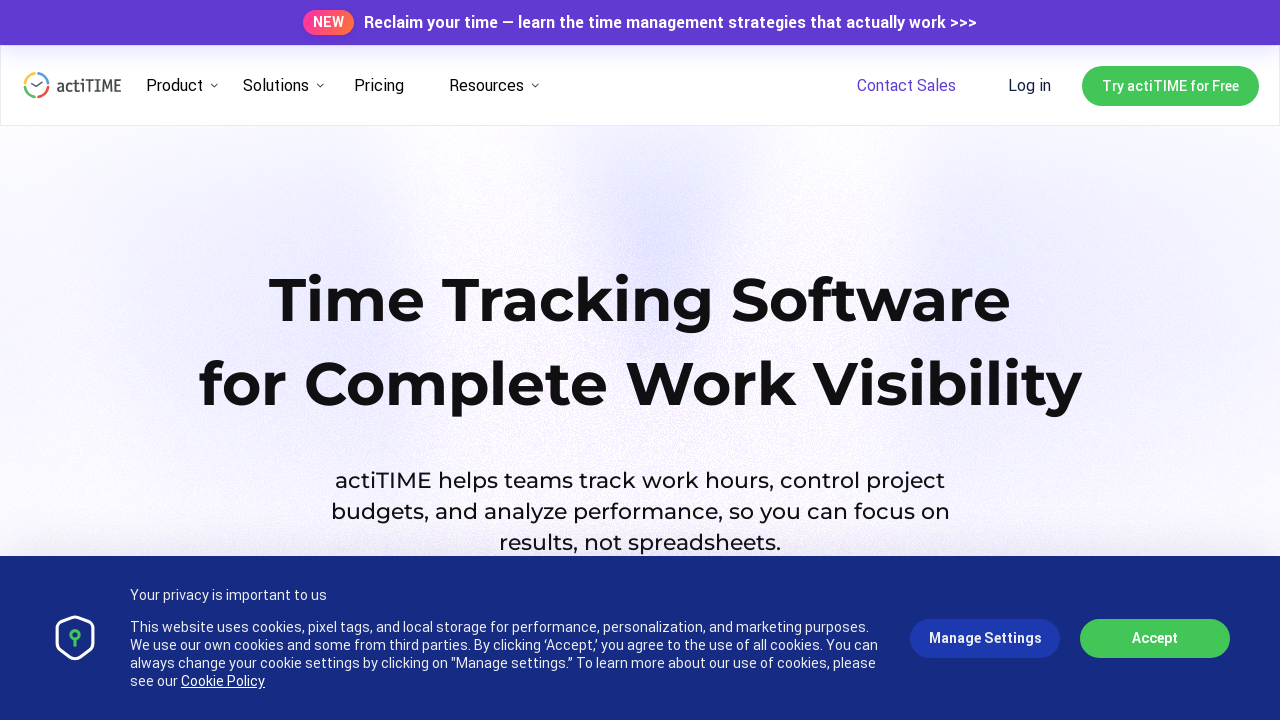

Set viewport size to 1920x1080
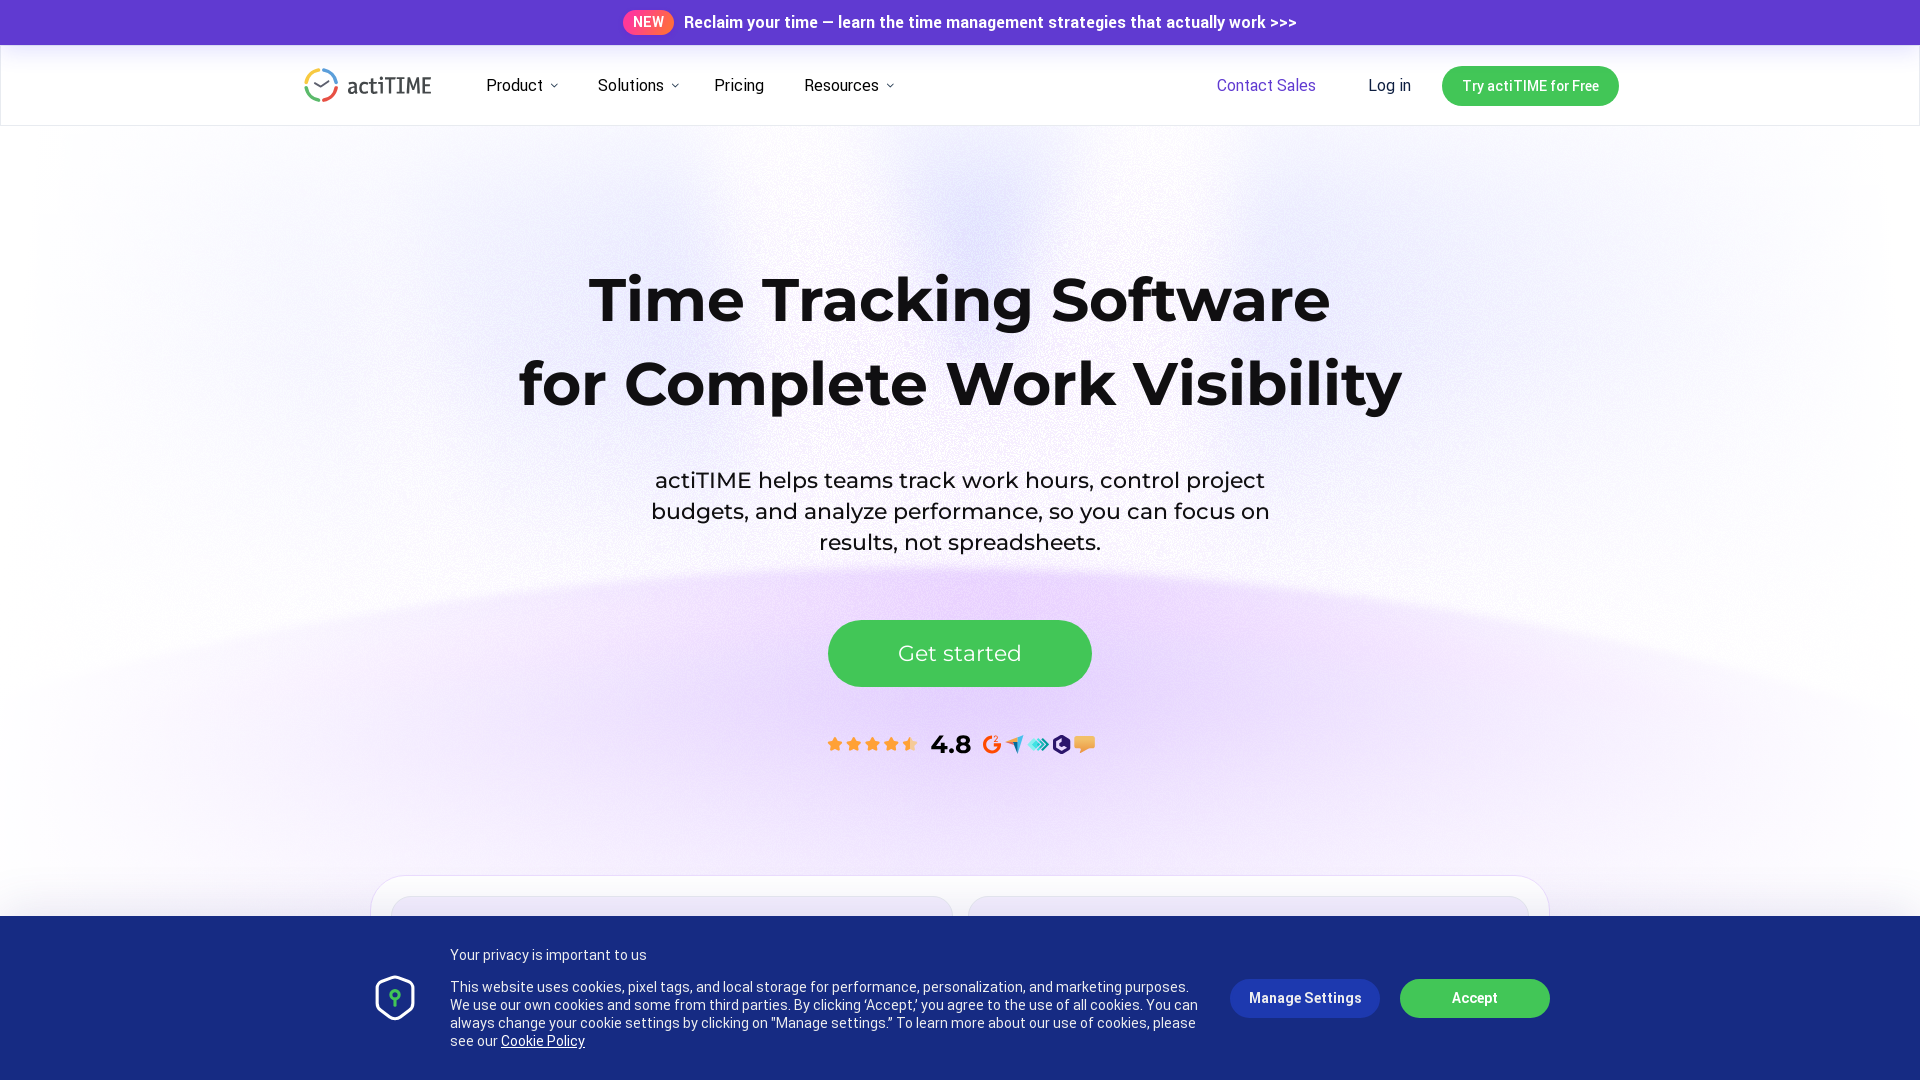

Page loaded (domcontentloaded event)
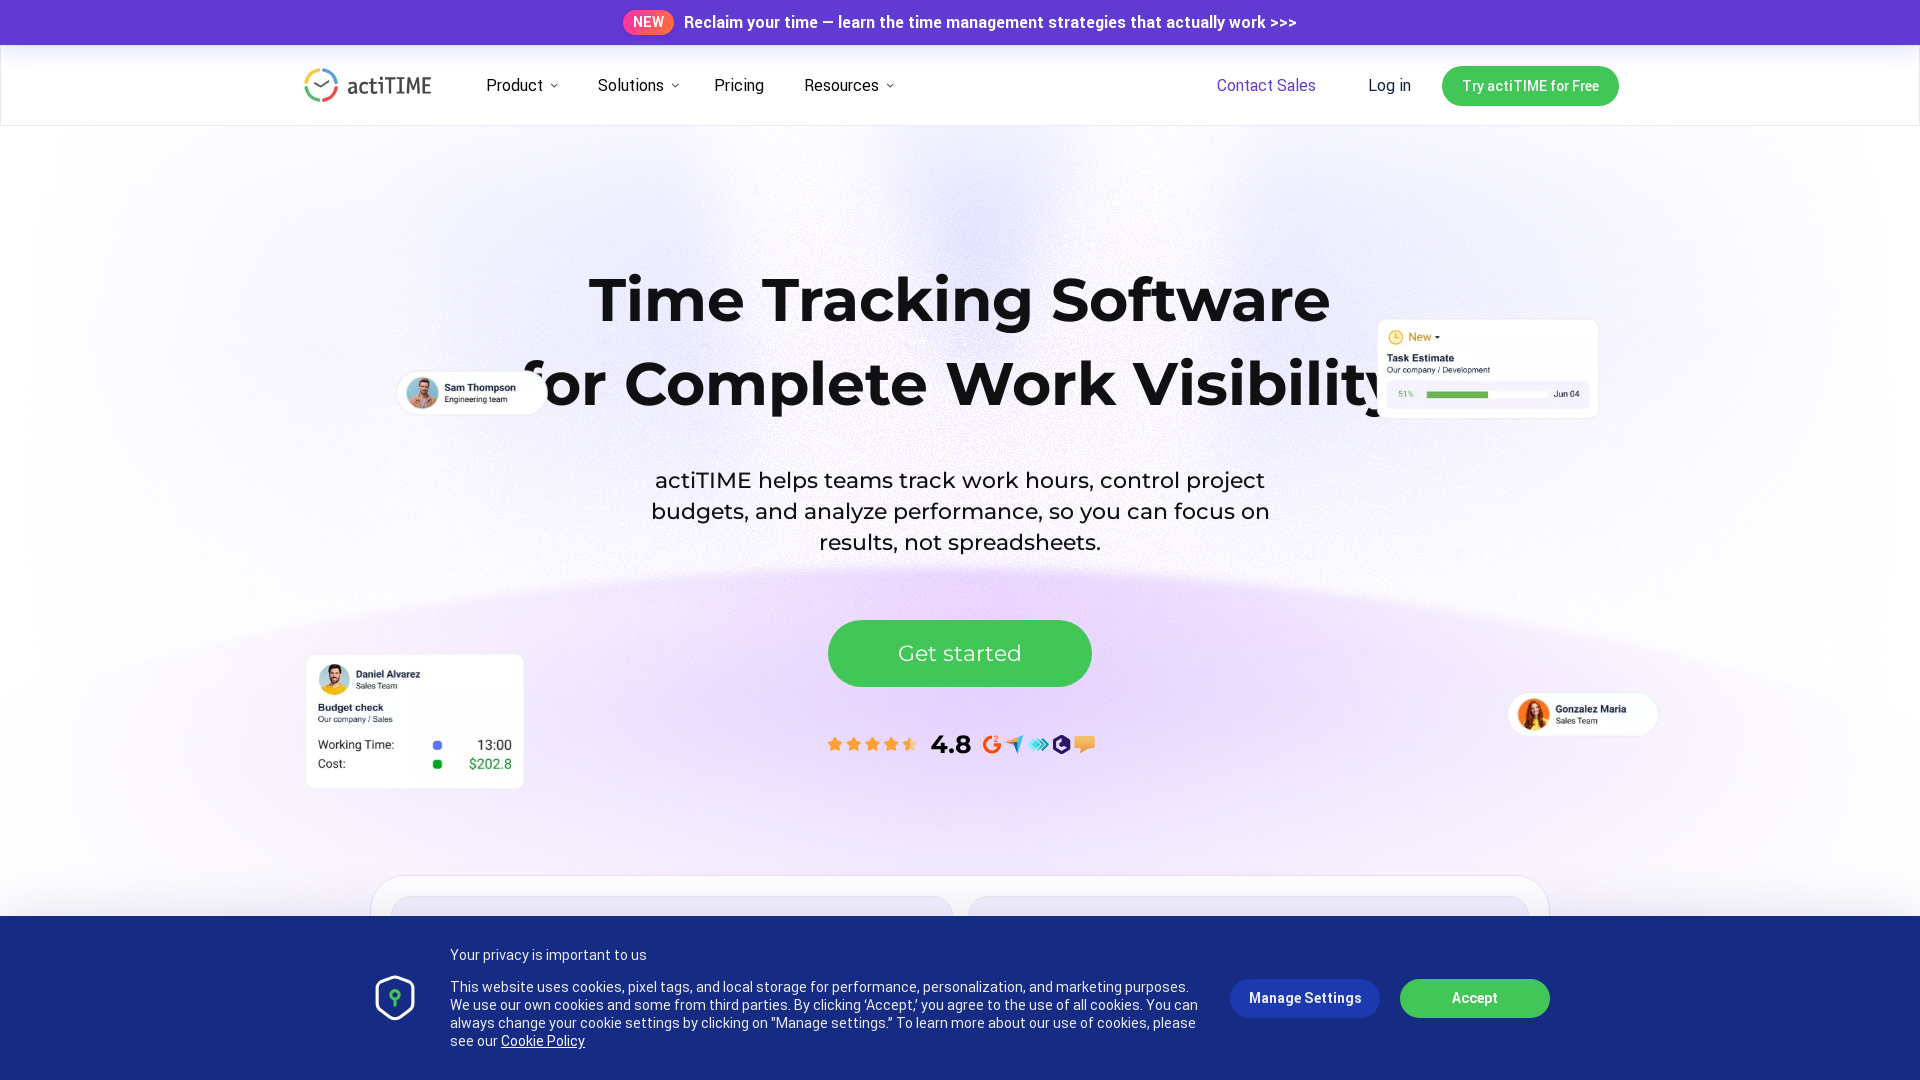

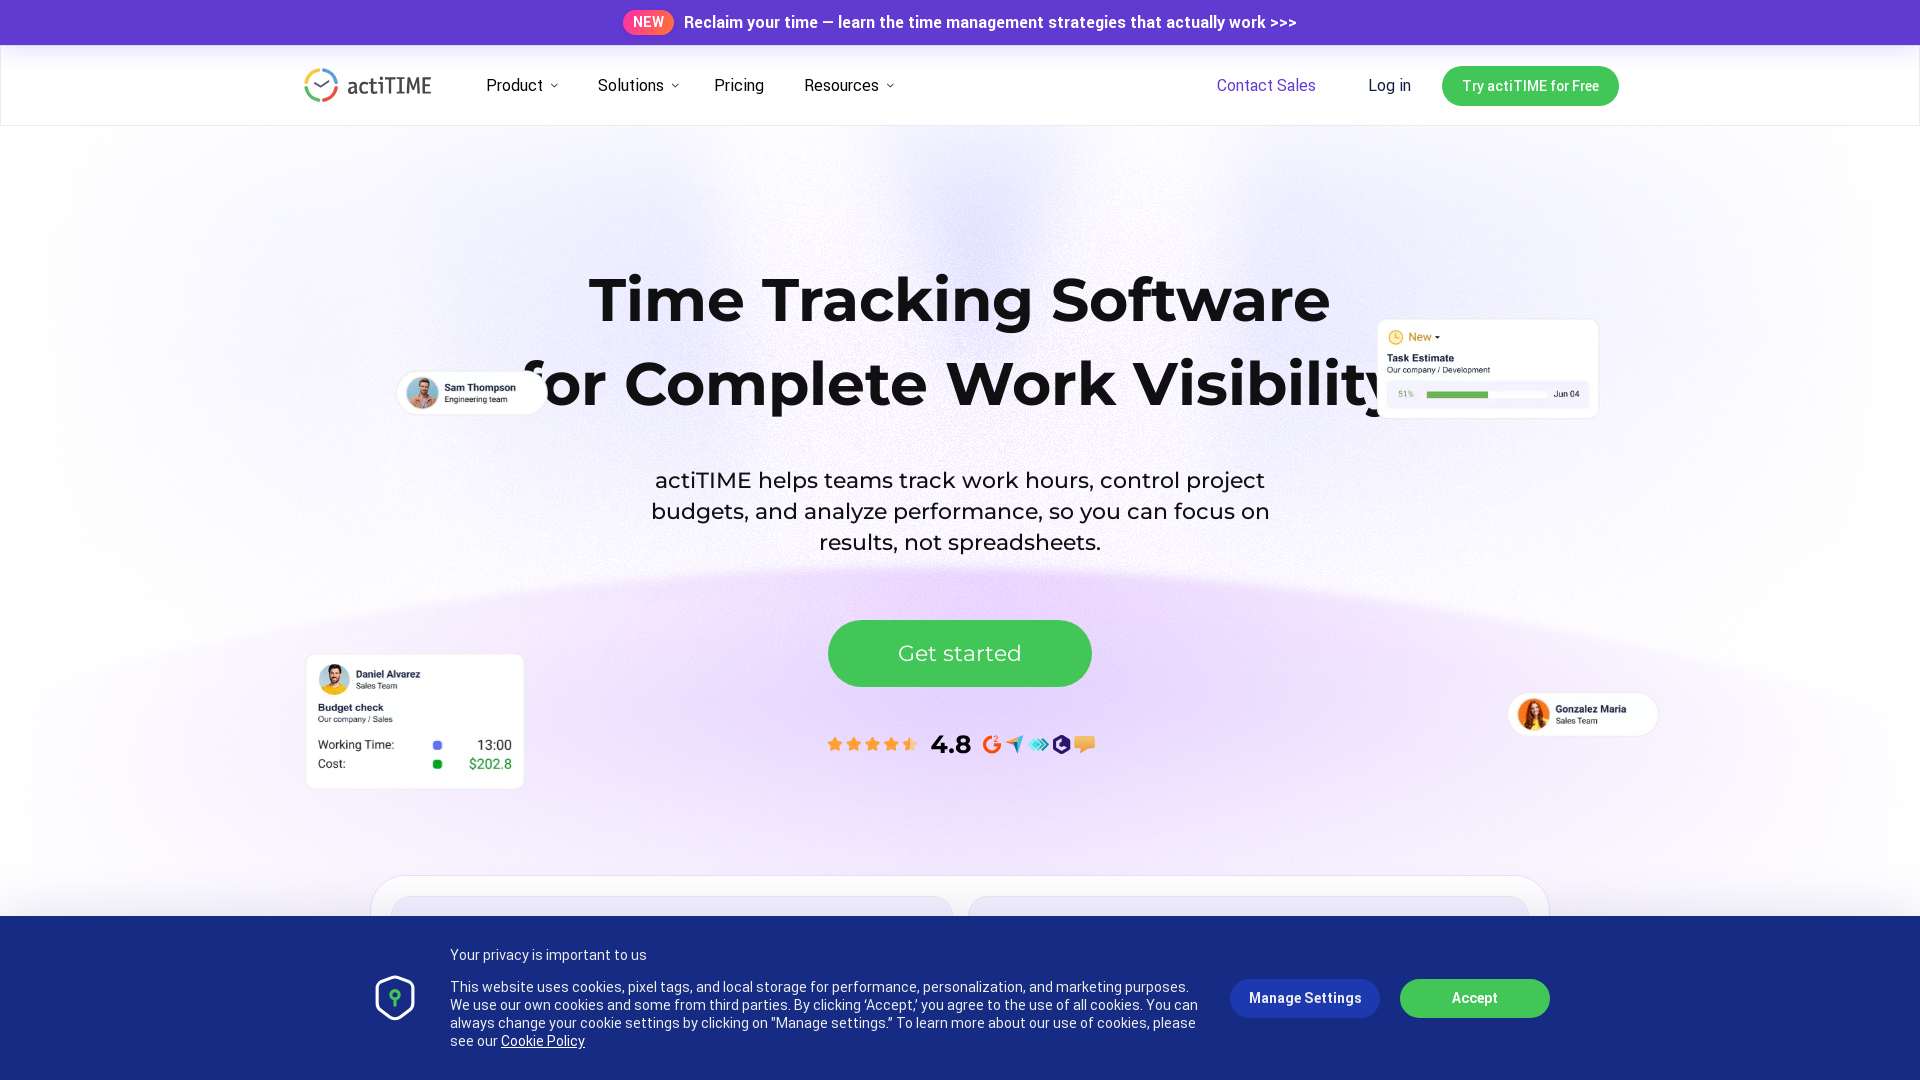